Tests click operation on a button element using Playwright's click action and verifies the welcome message appears

Starting URL: https://www.tutorialspoint.com/selenium/practice/buttons.php

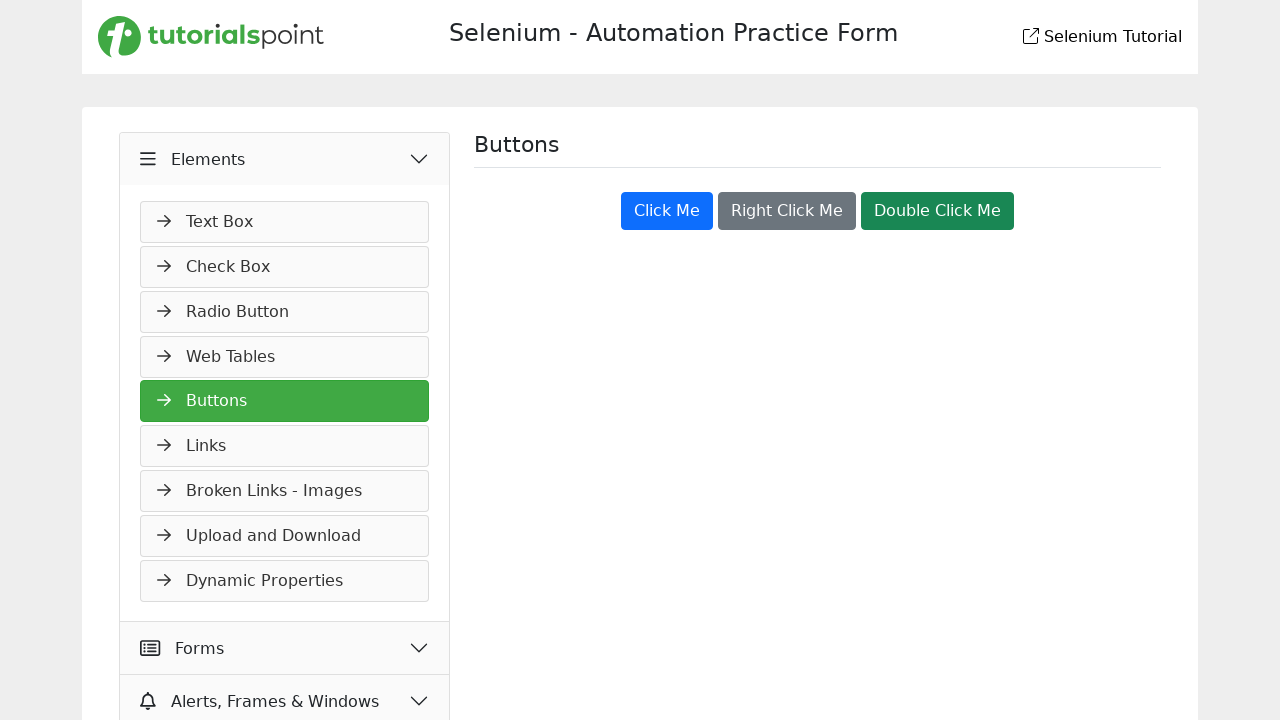

Clicked the 'Click Me' button at (667, 211) on xpath=//button[normalize-space()='Click Me']
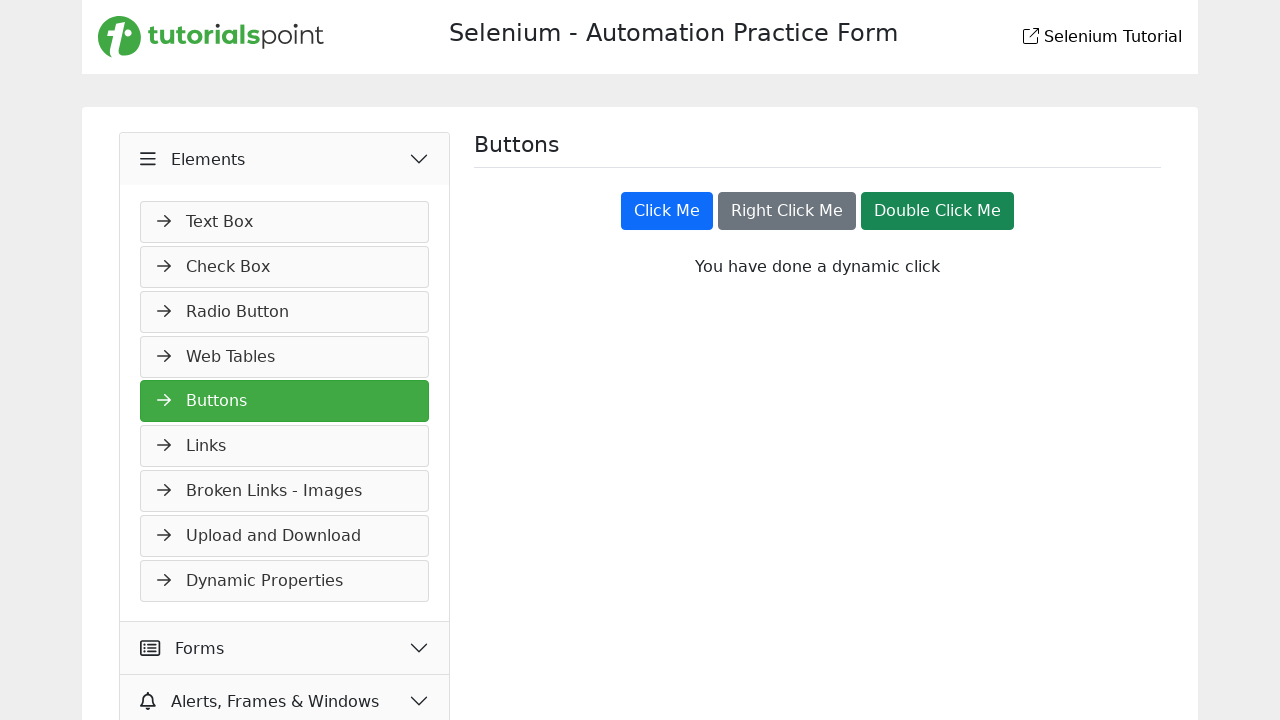

Welcome message div appeared after clicking button
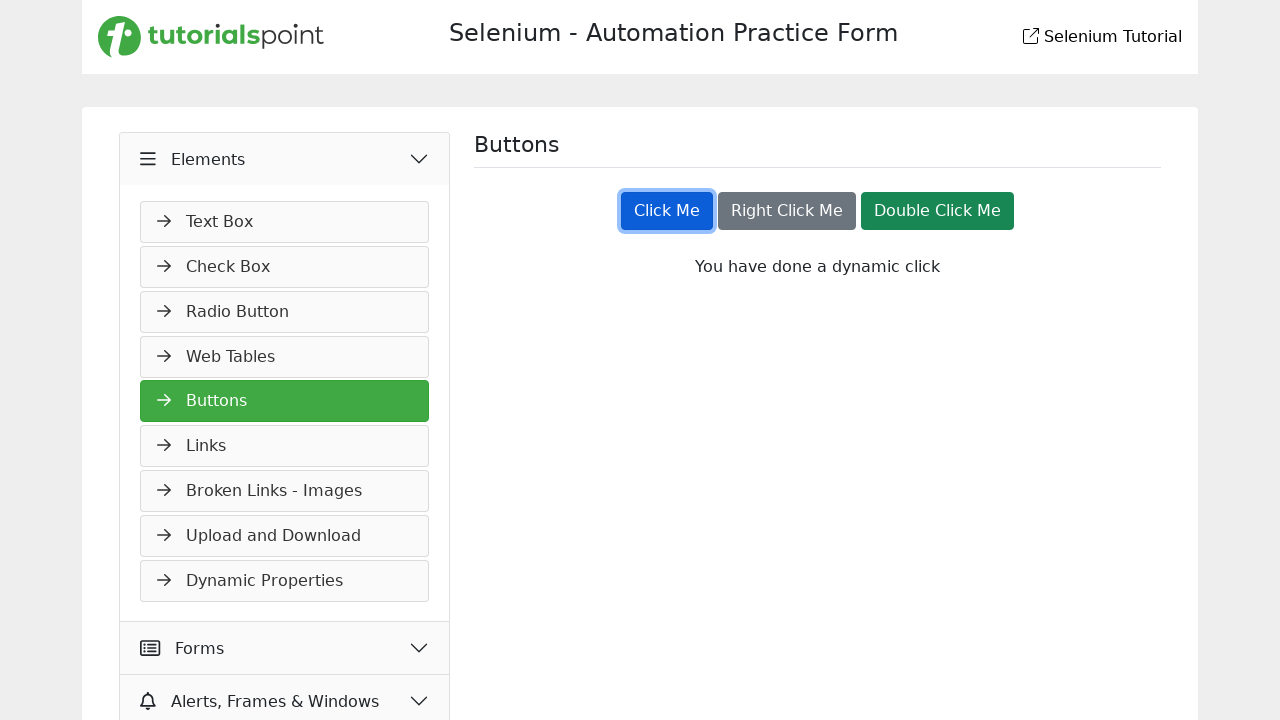

Retrieved welcome message text content
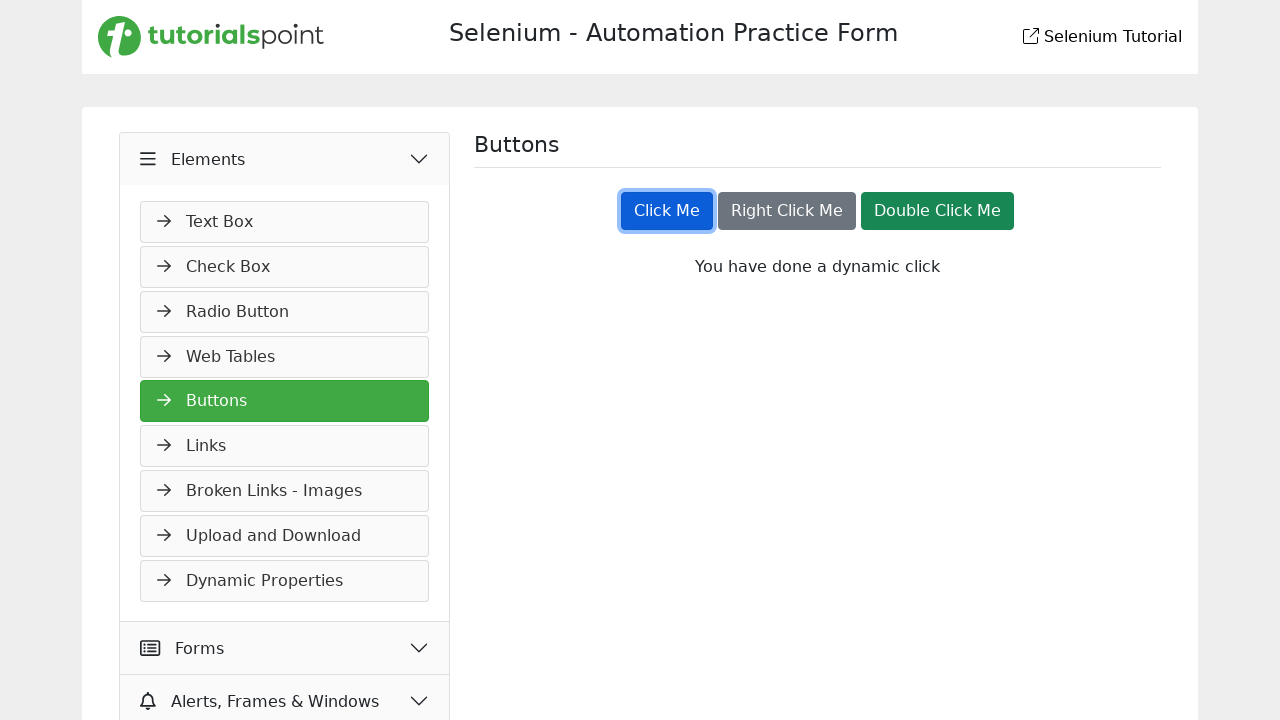

Printed welcome message to console
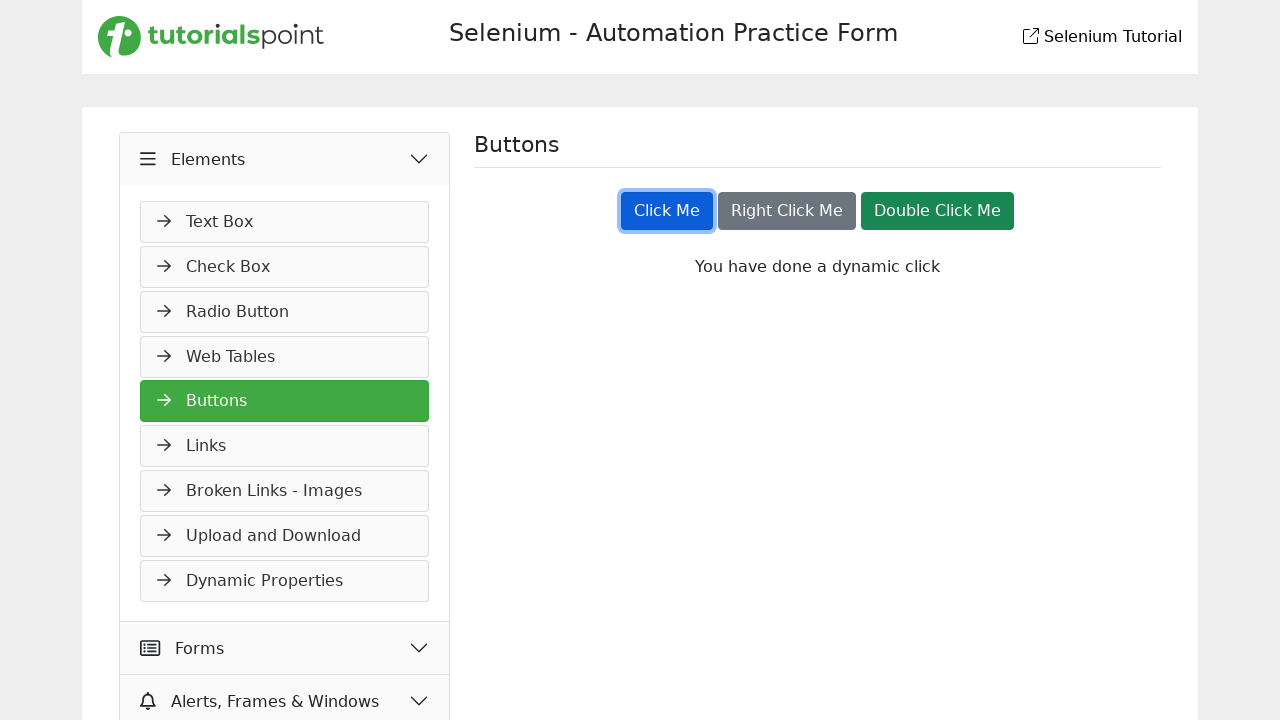

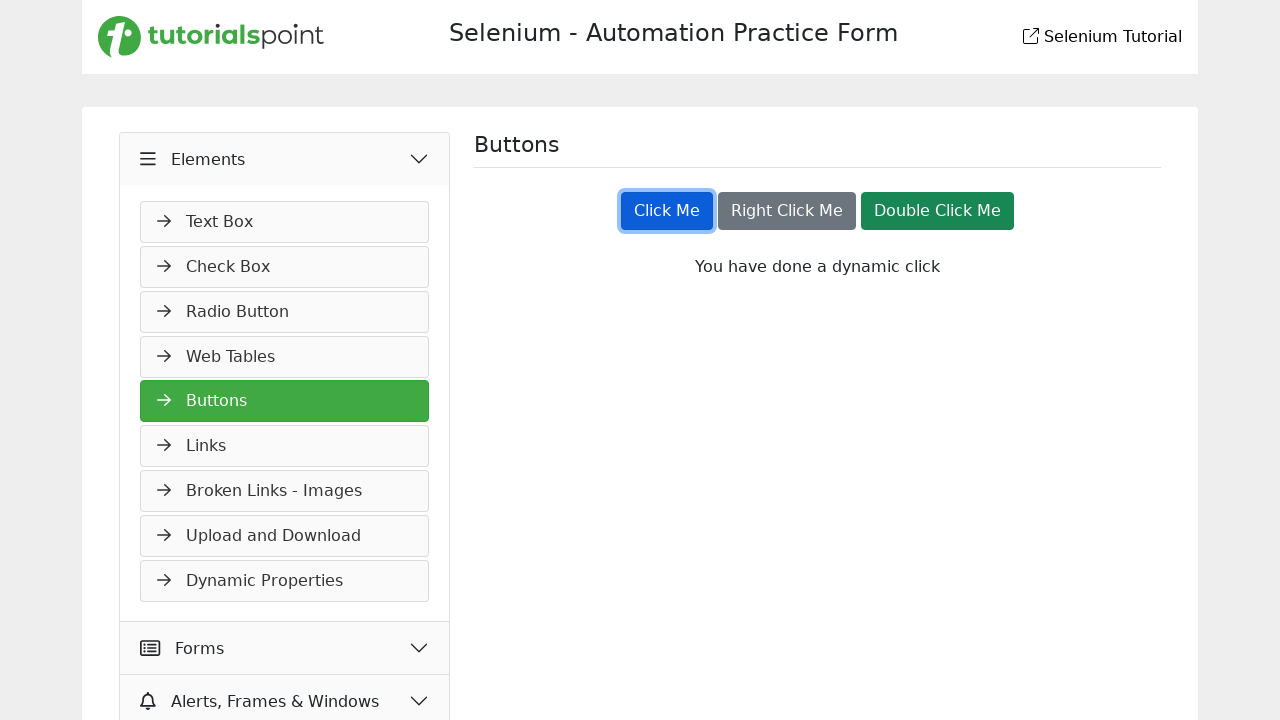